Tests Gmail's footer links by clicking Help, Privacy, and Terms links, then switching between opened windows to verify page titles

Starting URL: https://www.gmail.com

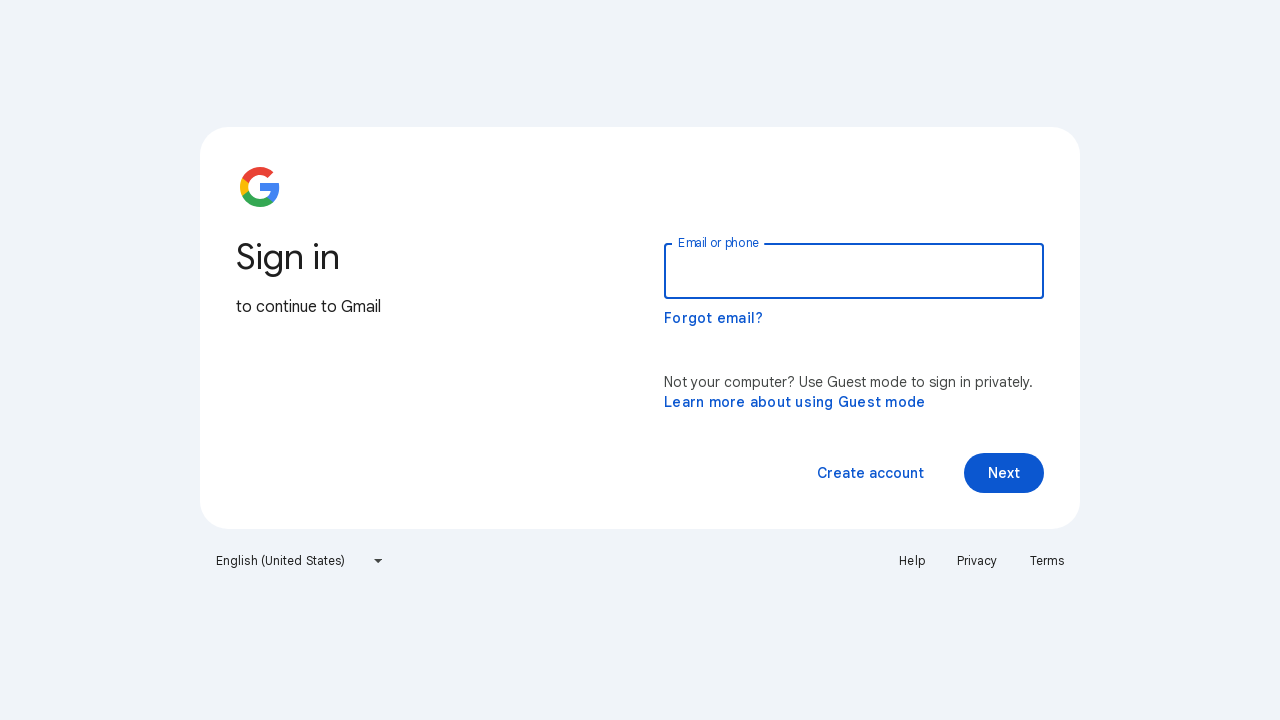

Clicked Help link in Gmail footer at (912, 561) on xpath=//a[text()='Help']
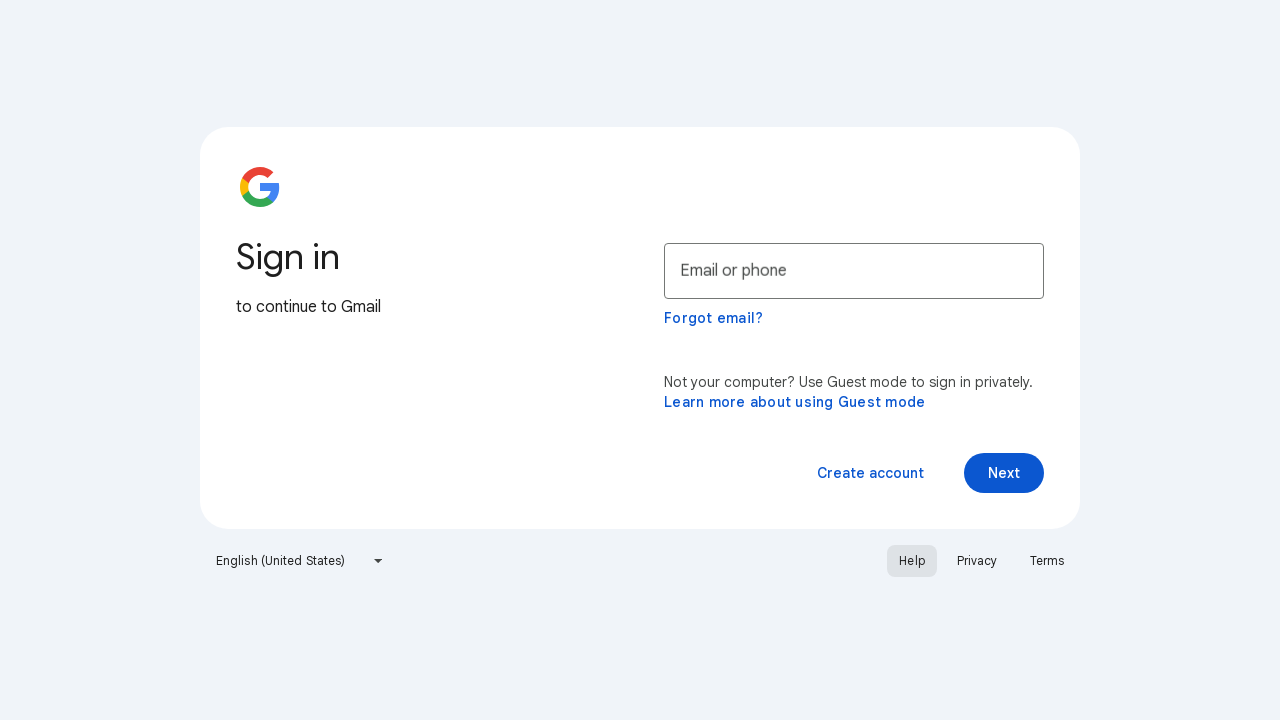

Clicked Privacy link in Gmail footer at (977, 561) on xpath=//a[text()='Privacy']
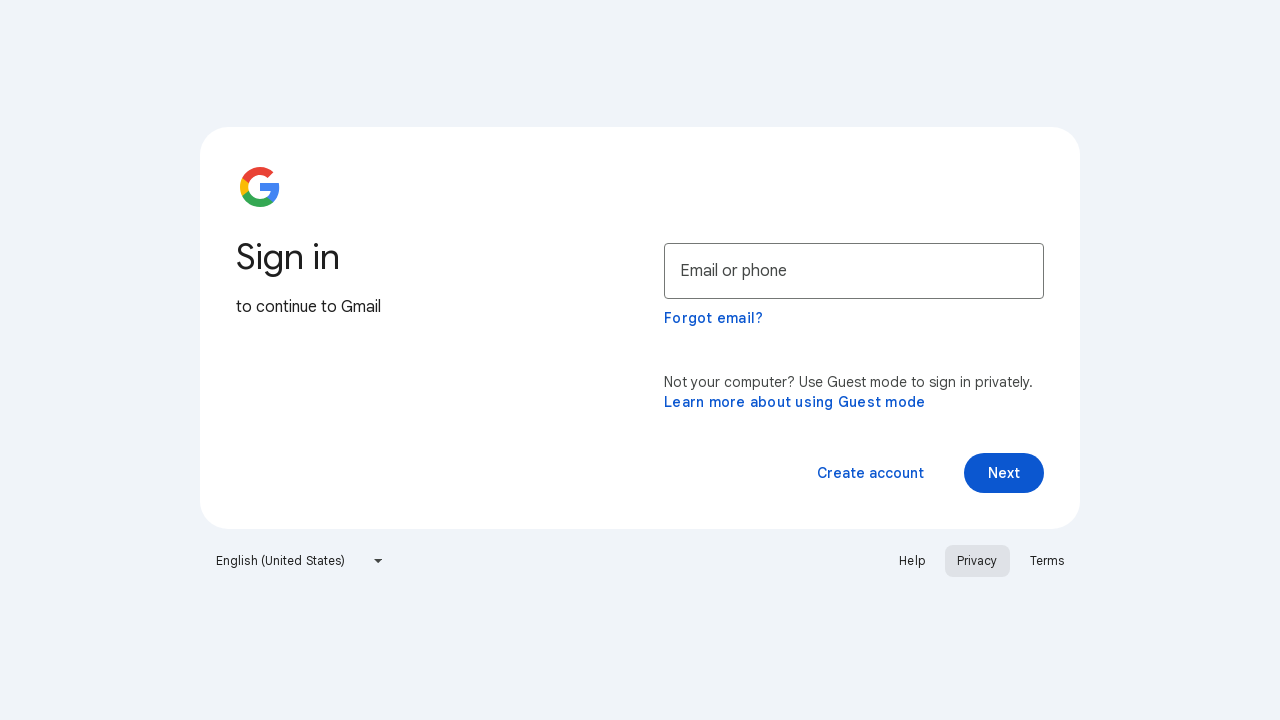

Clicked Terms link in Gmail footer at (1047, 561) on xpath=//a[text()='Terms']
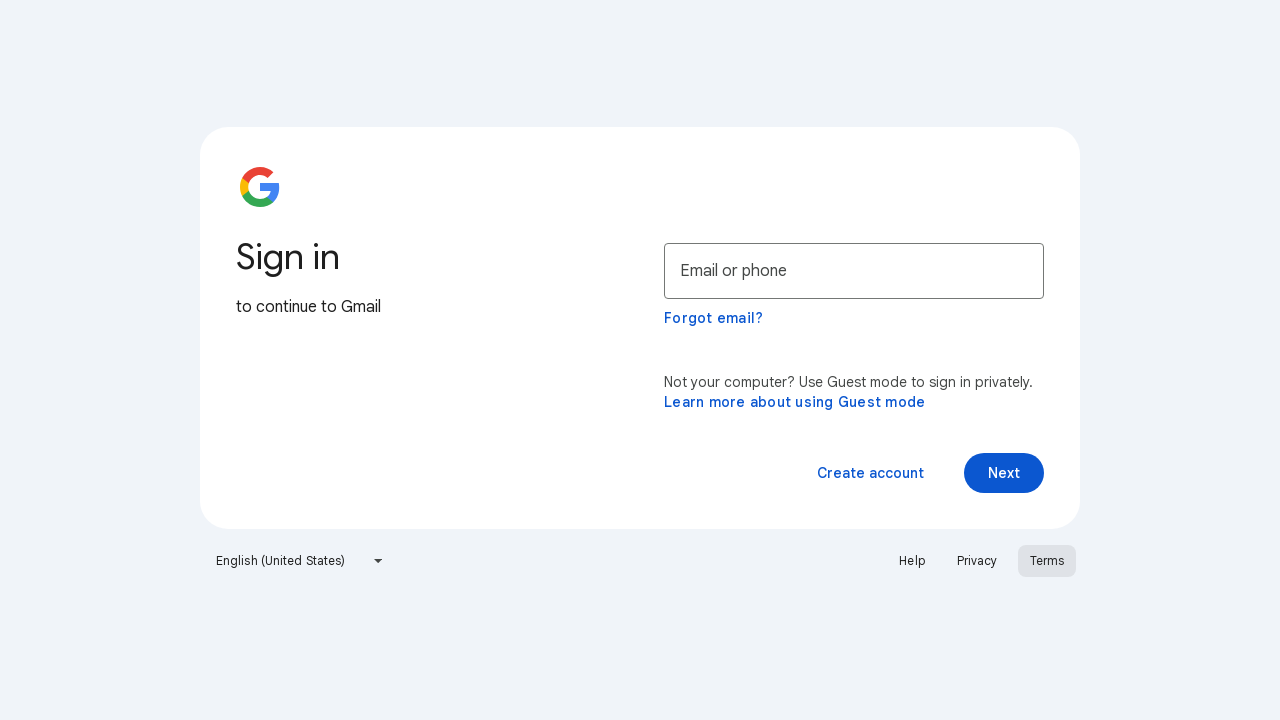

Waited 2 seconds for new pages to open
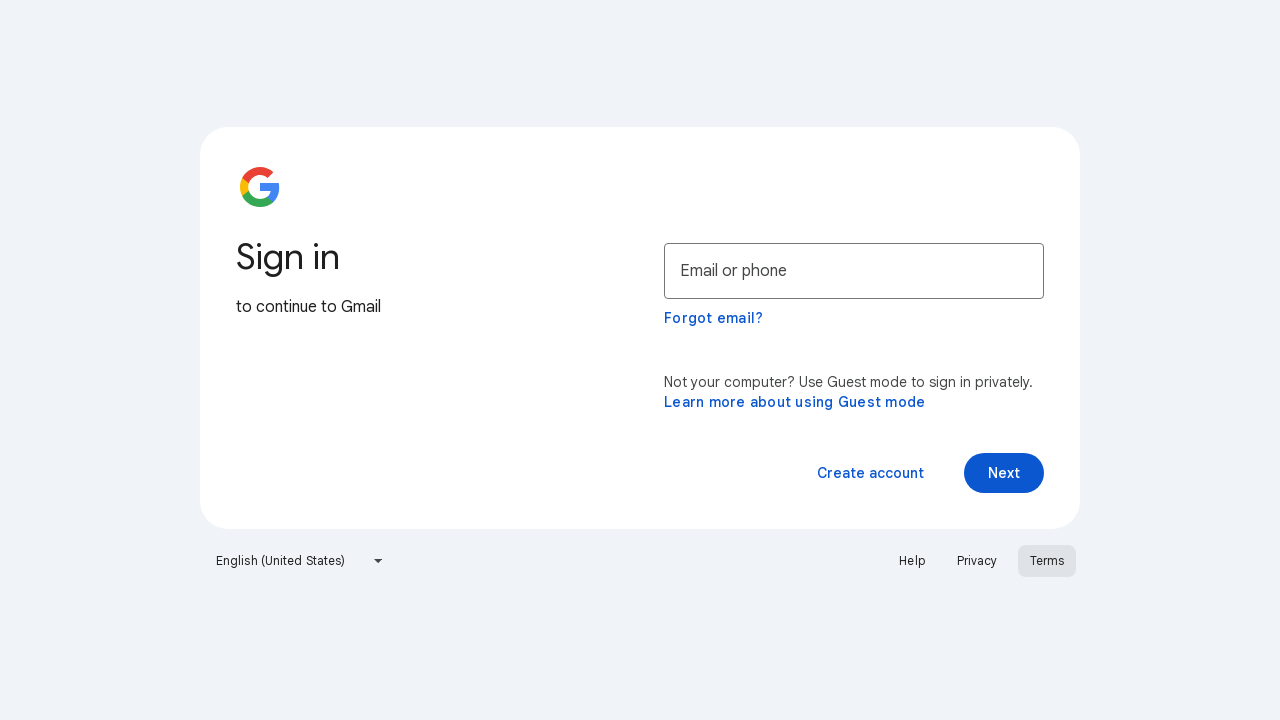

Retrieved all open pages from context
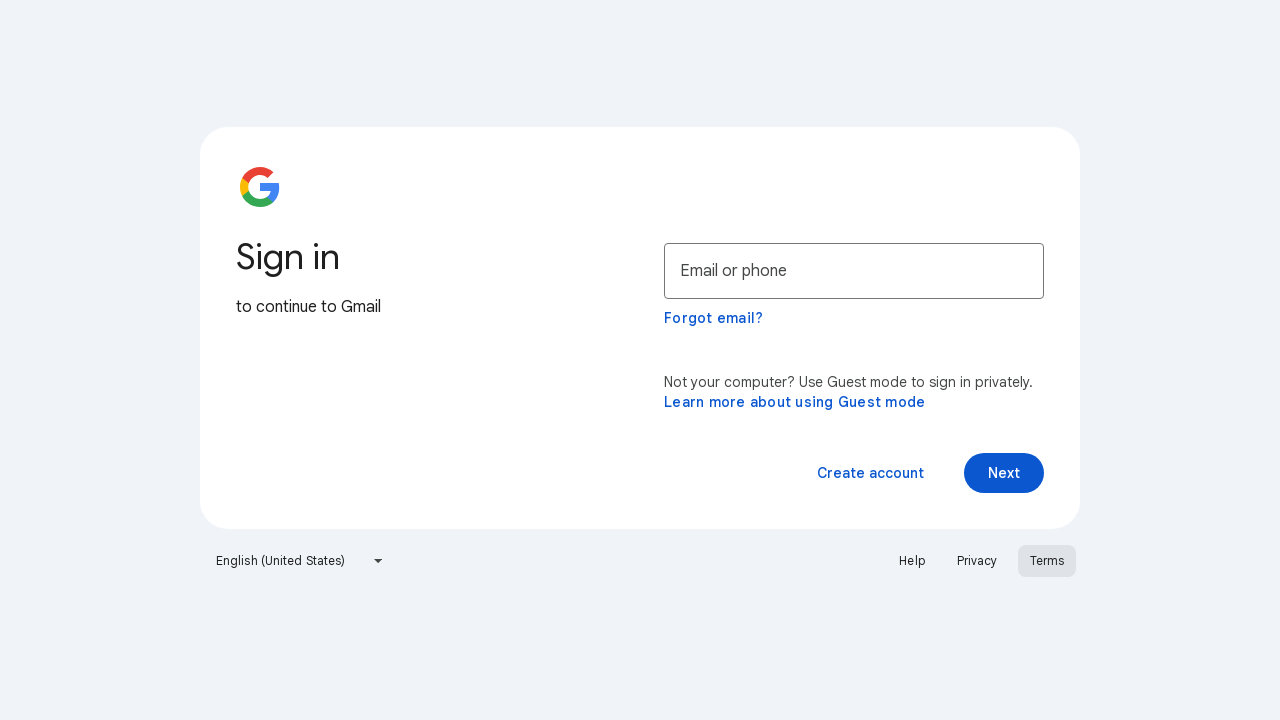

Found page with title: Privacy Policy – Privacy & Terms – Google
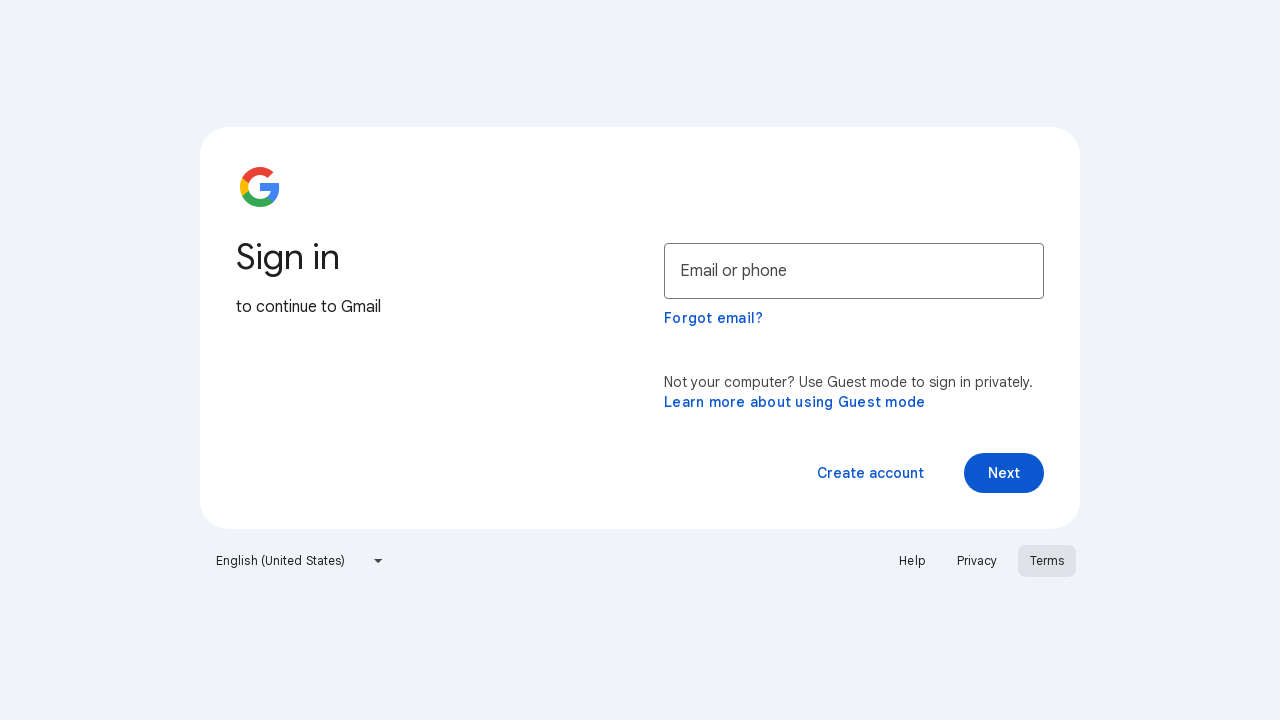

Verified main Gmail page title: Gmail
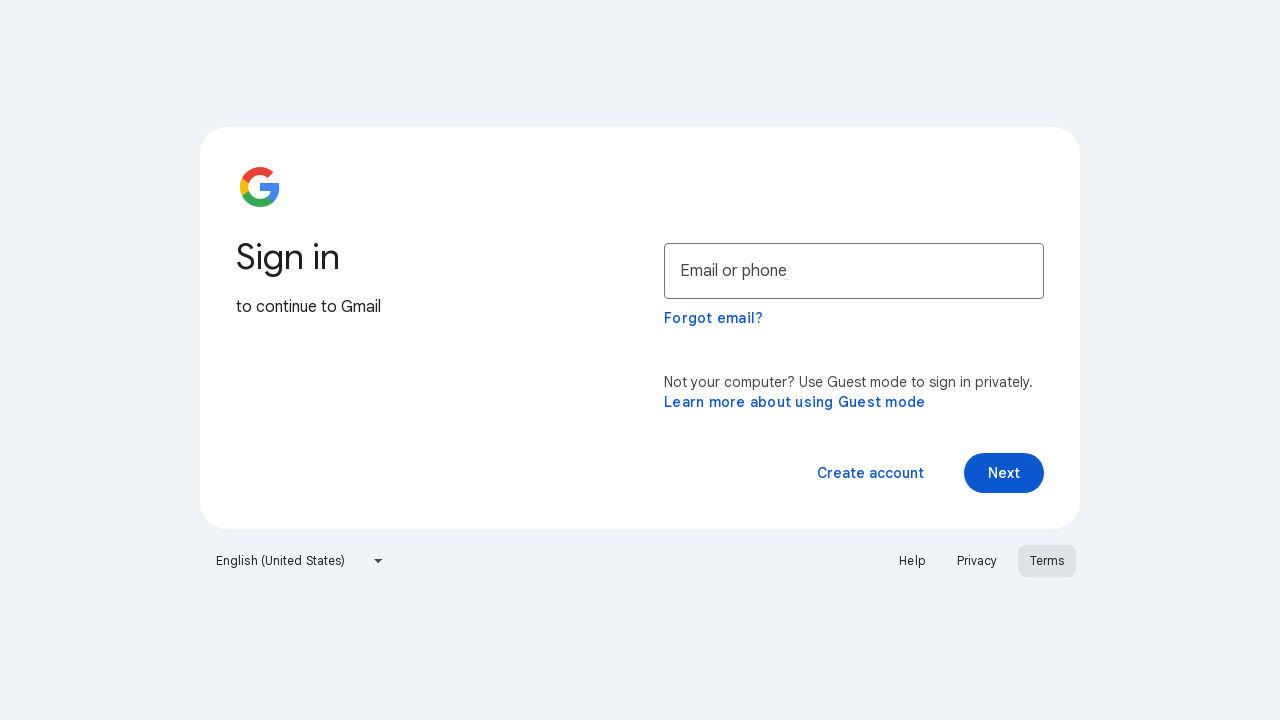

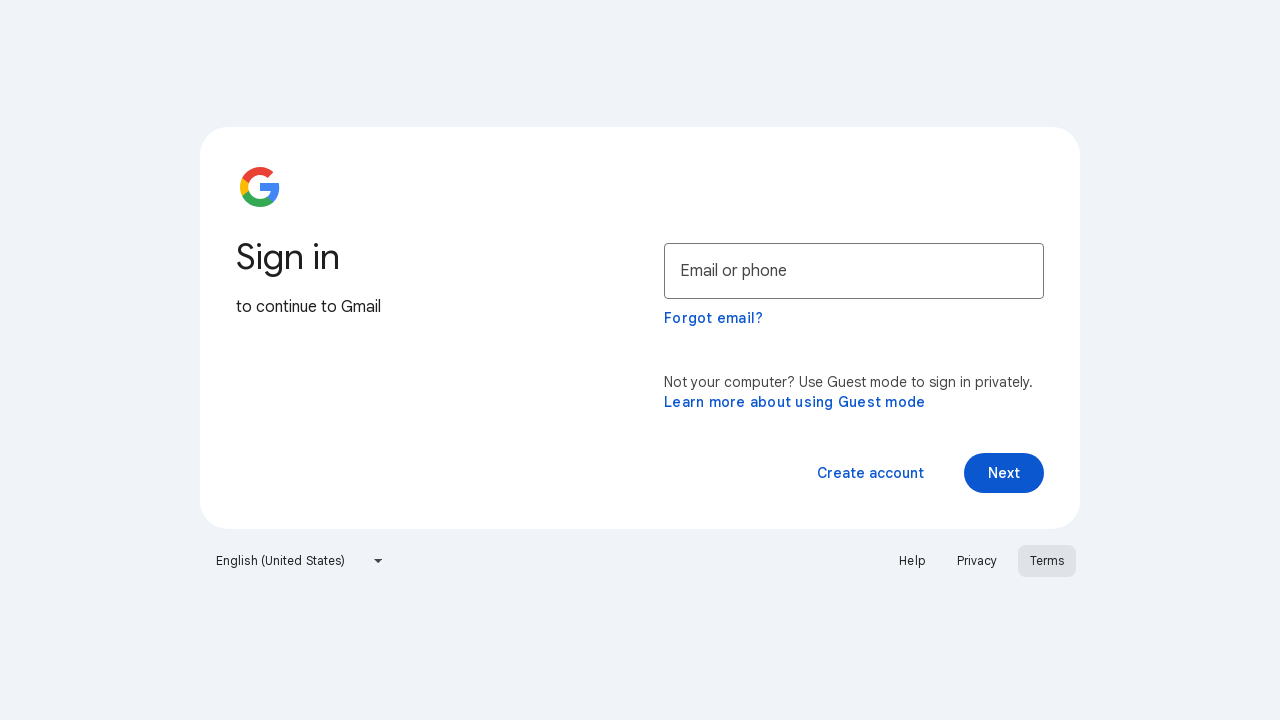